Tests filtering to display only completed items

Starting URL: https://demo.playwright.dev/todomvc

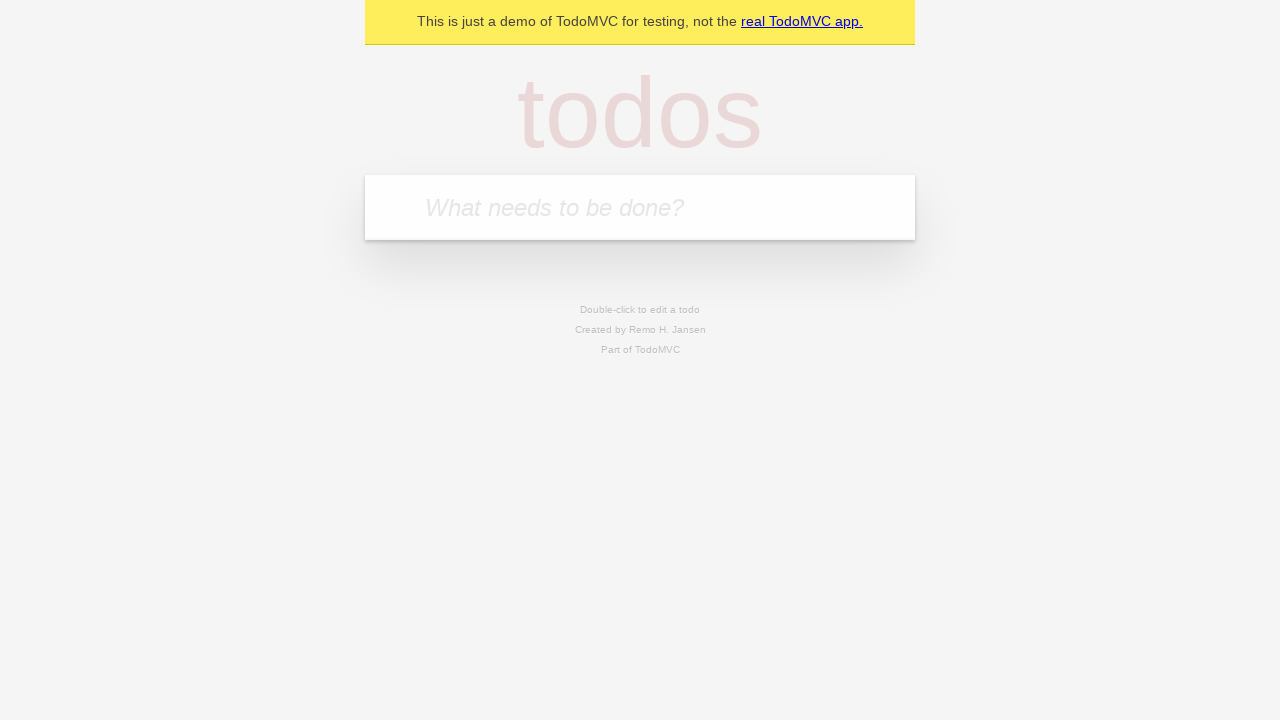

Filled todo input with 'buy some cheese' on .new-todo
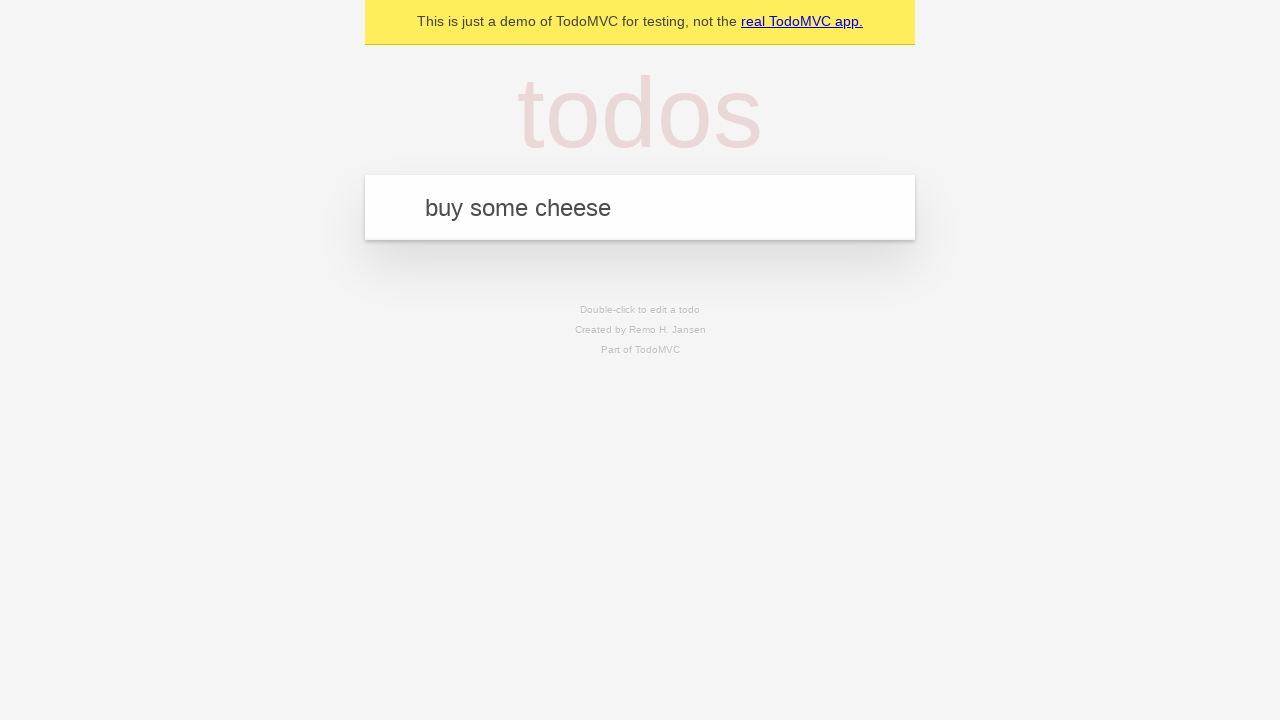

Pressed Enter to add first todo on .new-todo
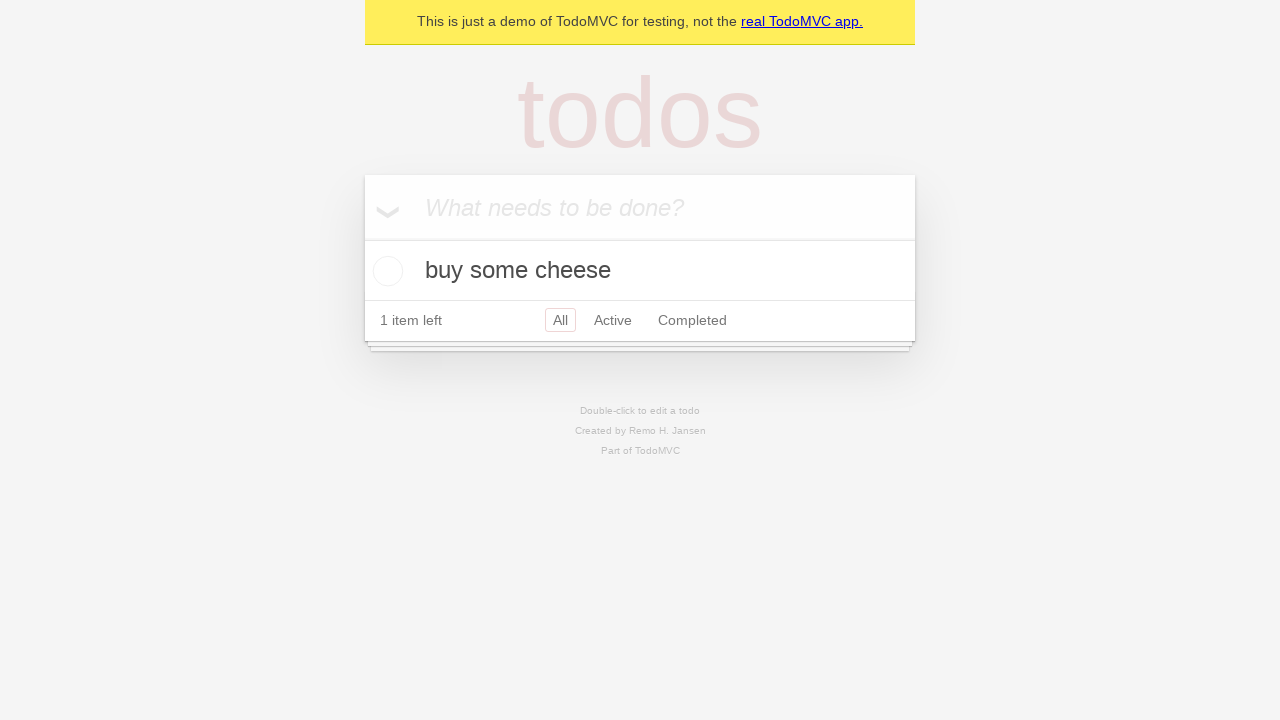

Filled todo input with 'feed the cat' on .new-todo
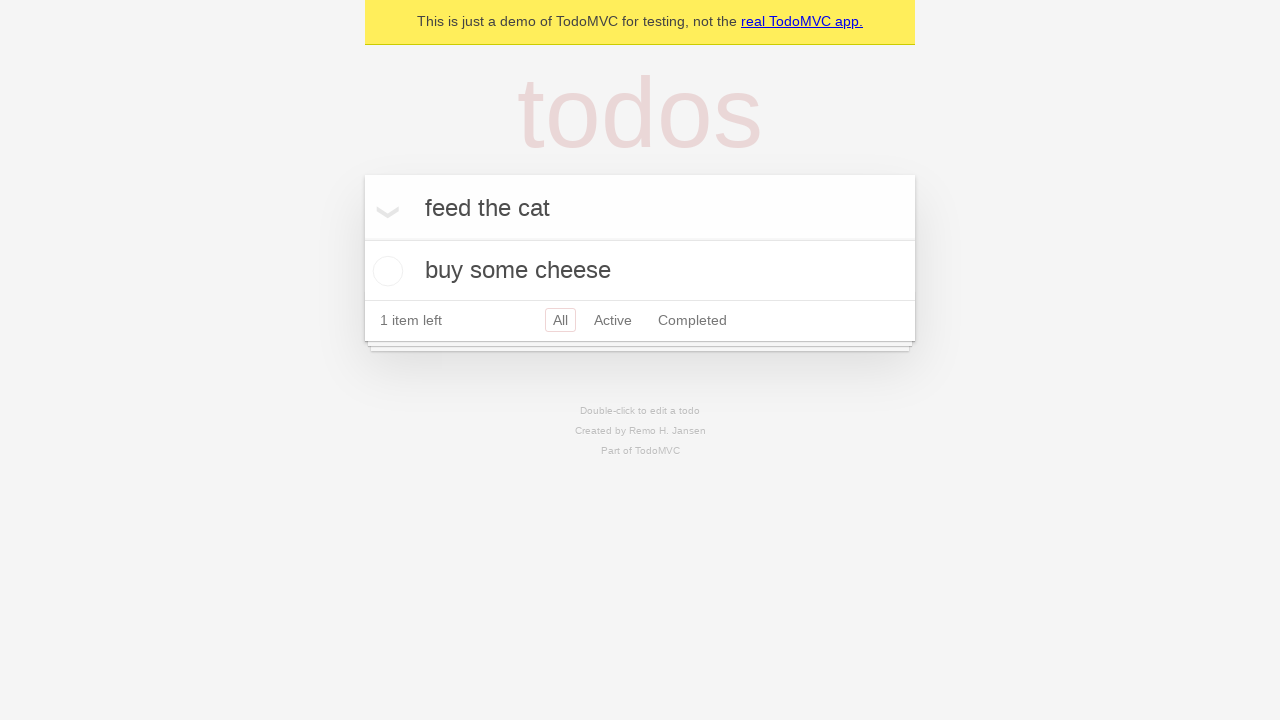

Pressed Enter to add second todo on .new-todo
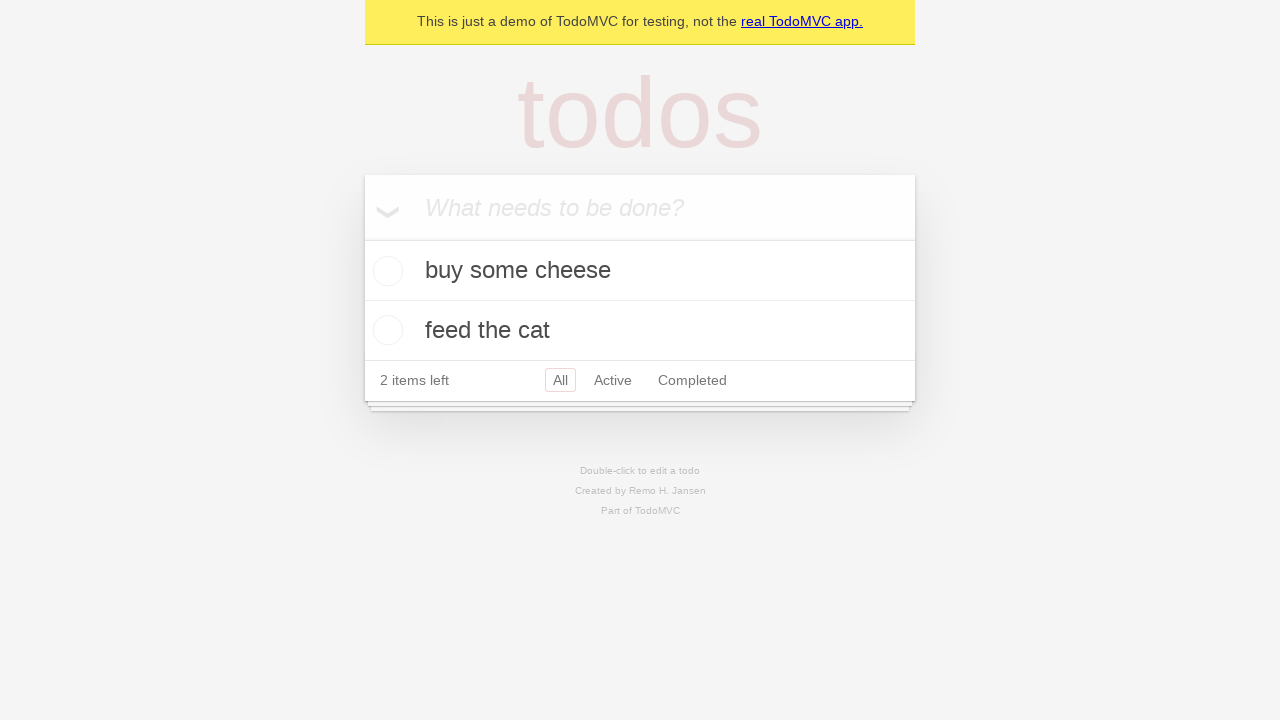

Filled todo input with 'book a doctors appointment' on .new-todo
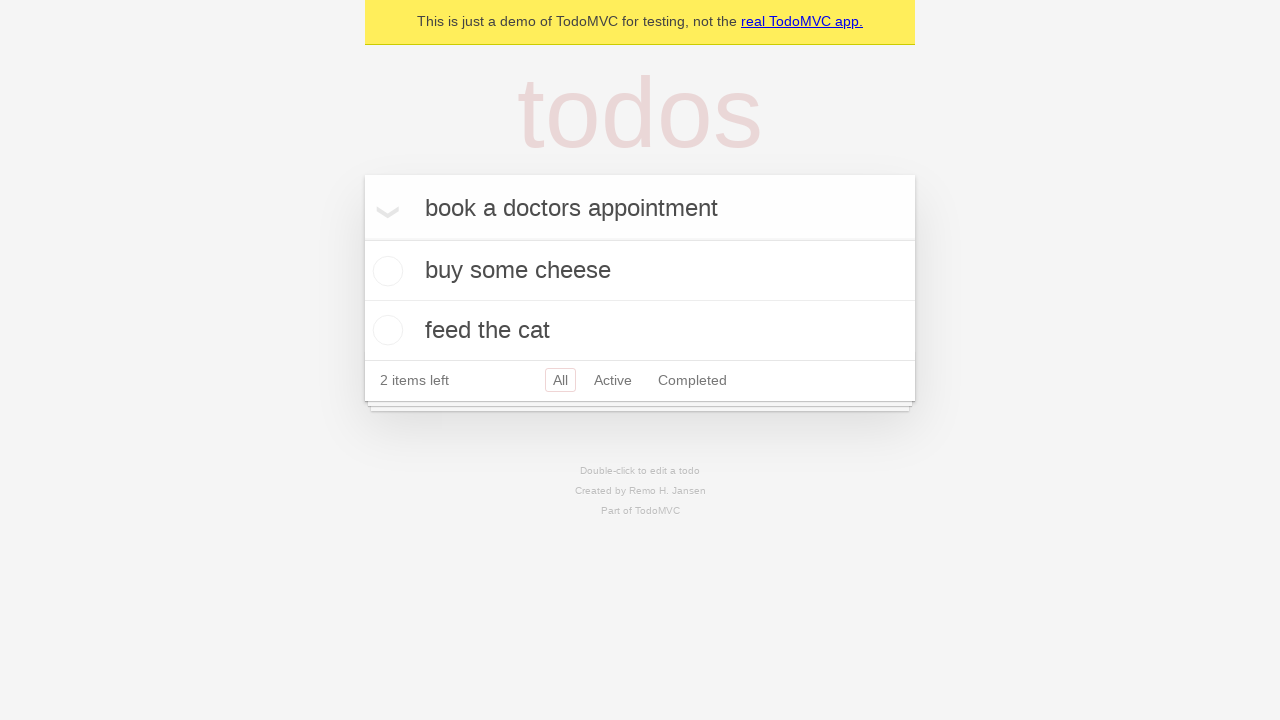

Pressed Enter to add third todo on .new-todo
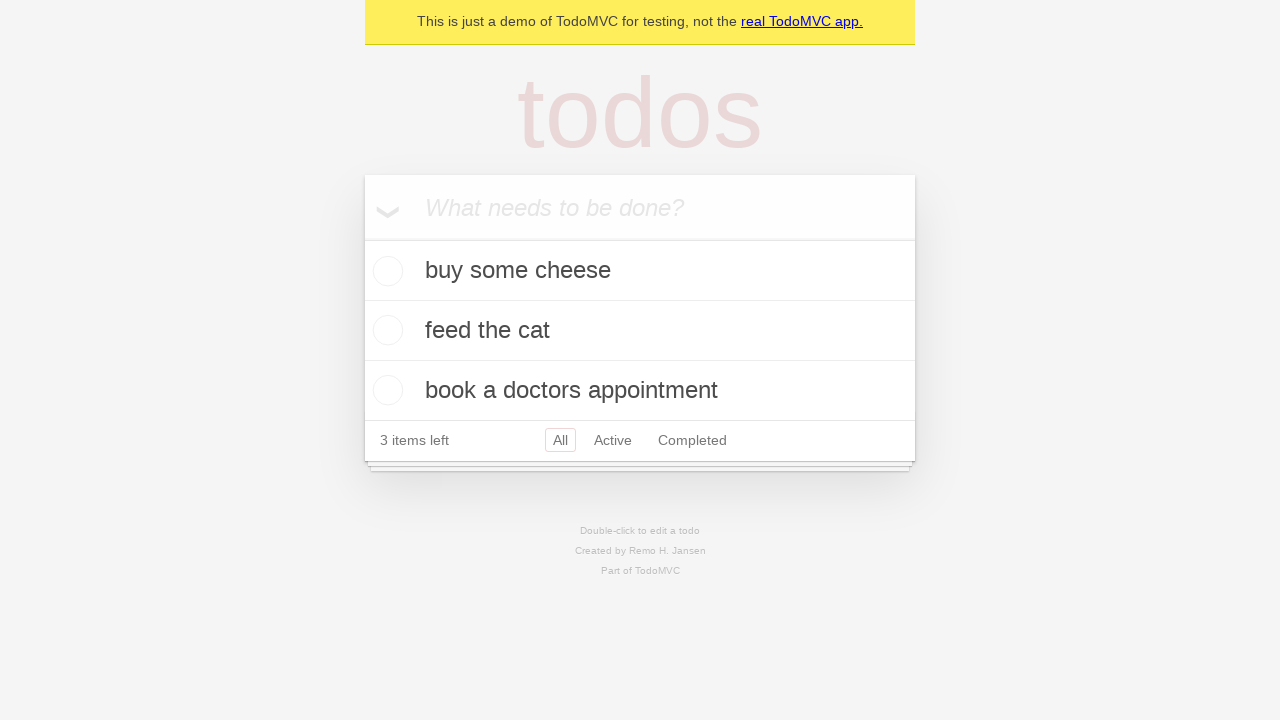

Waited for all three todos to be displayed
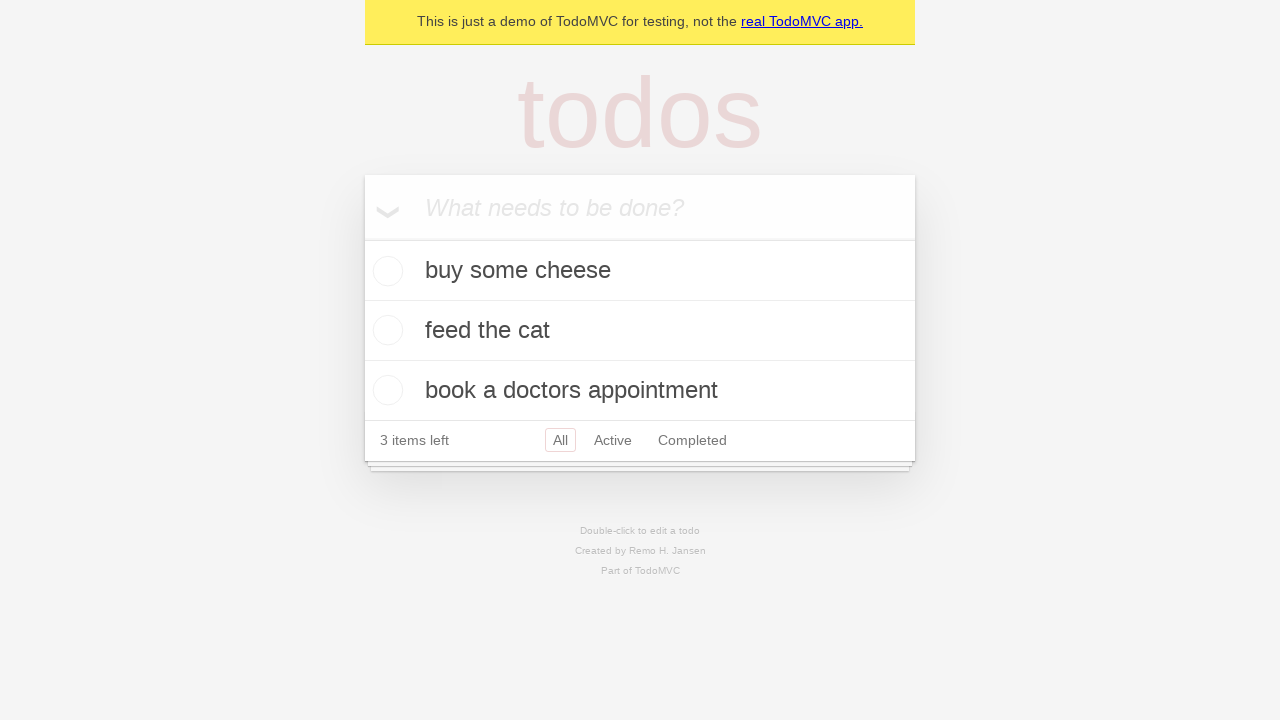

Checked the second todo to mark it as completed at (385, 330) on .todo-list li .toggle >> nth=1
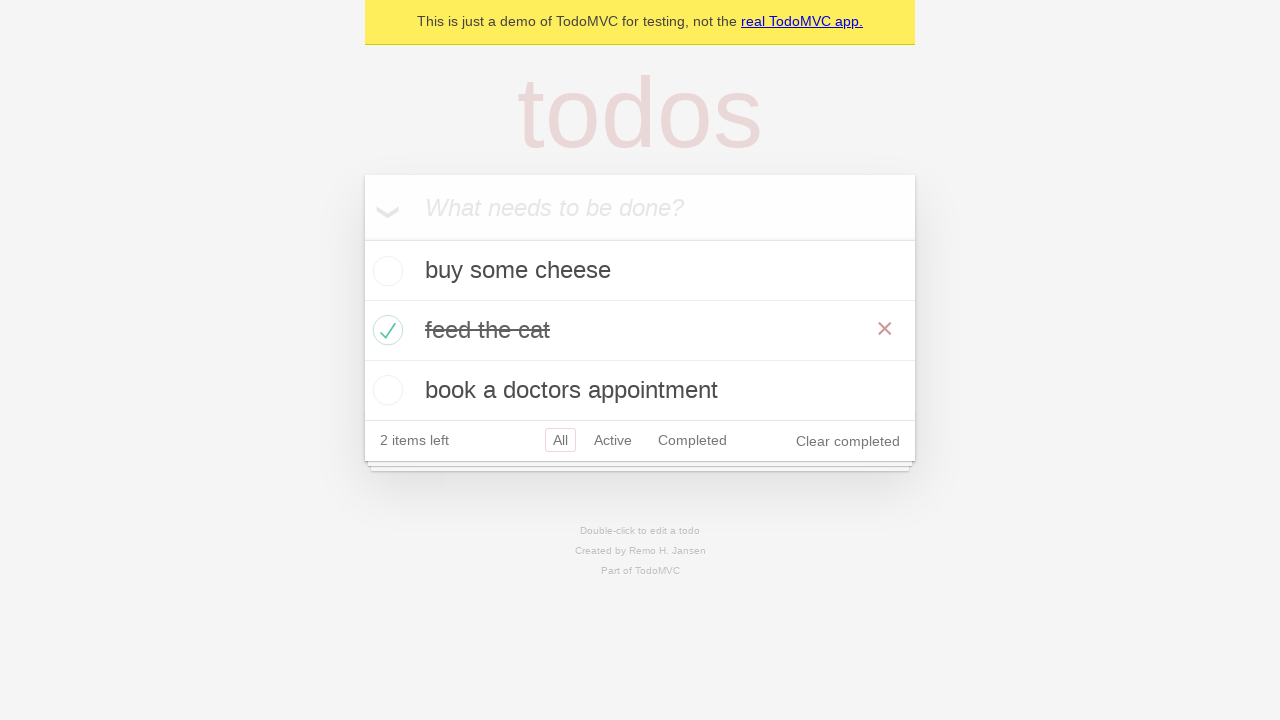

Clicked the Completed filter to display only completed items at (692, 440) on .filters >> text=Completed
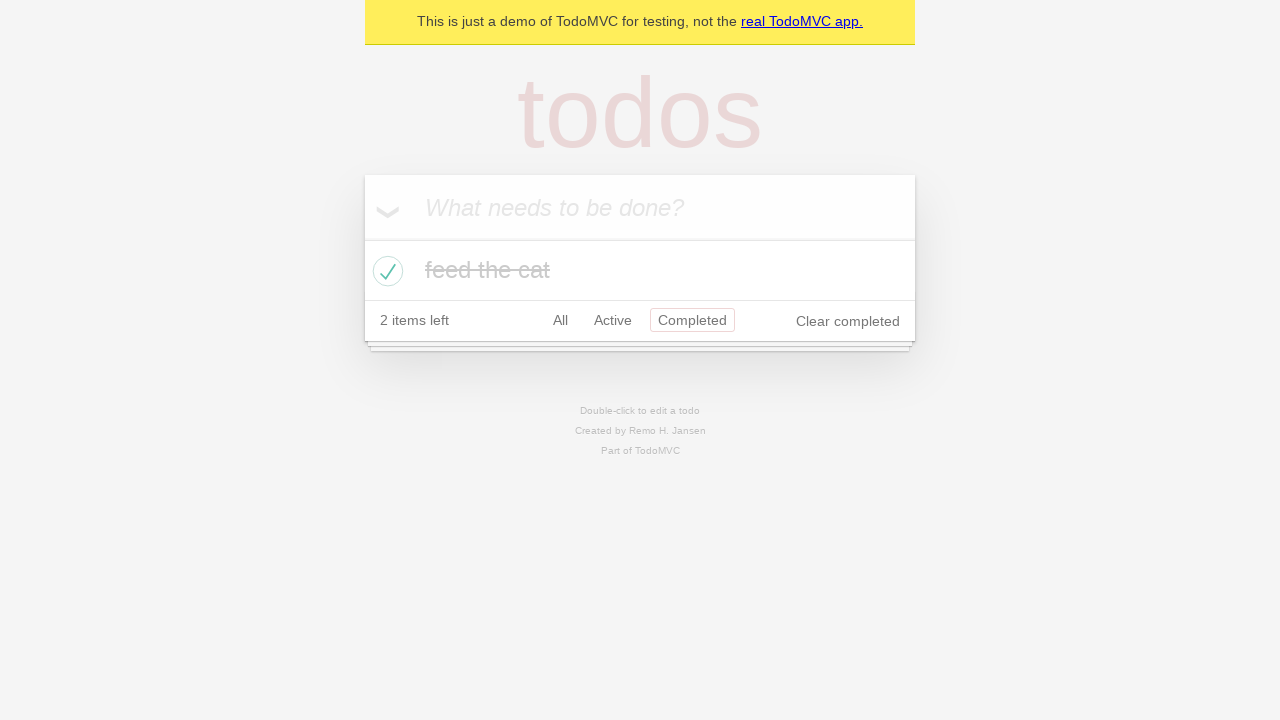

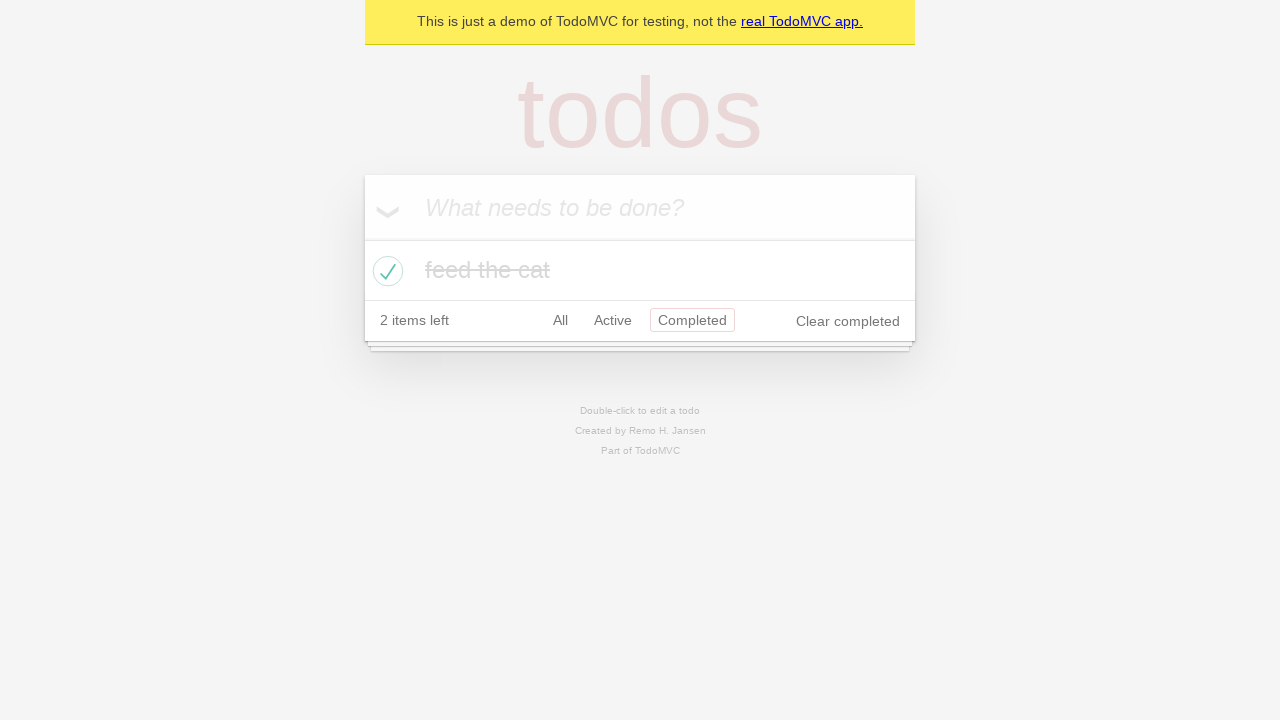